Tests navigation on PyPI website by clicking search button and then home button, then navigating back

Starting URL: https://pypi.org/

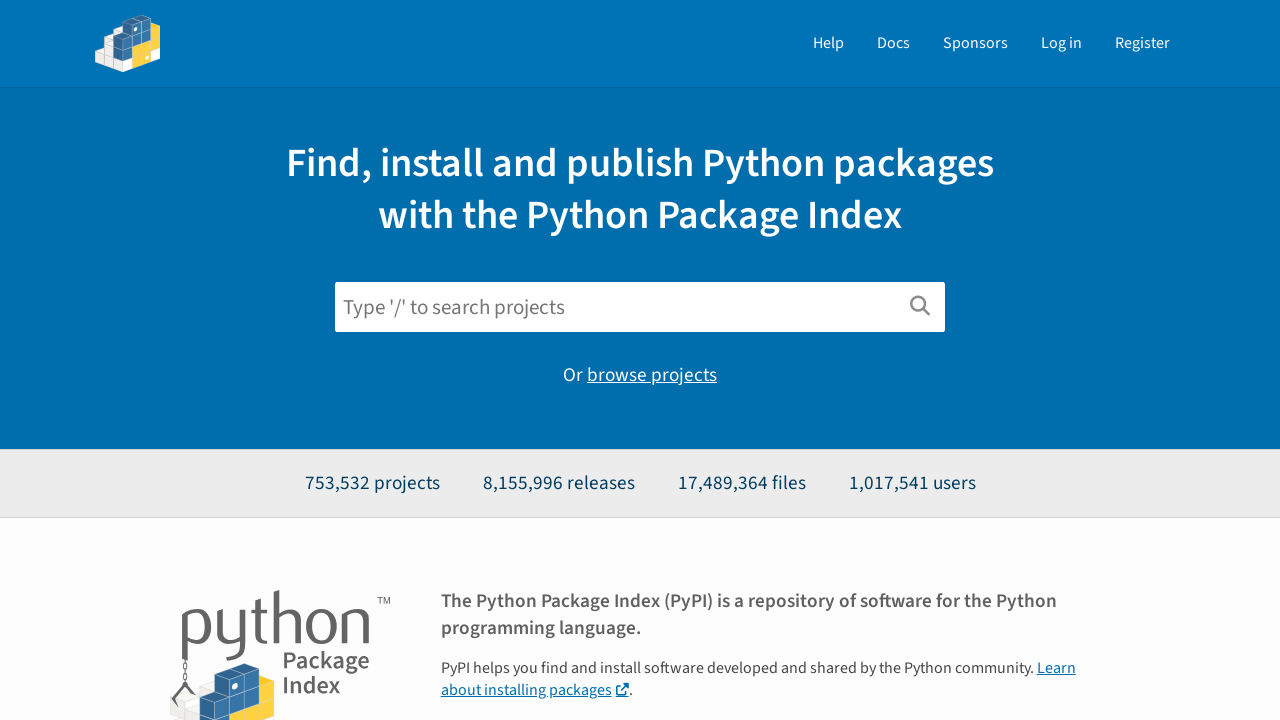

Clicked search button on PyPI homepage at (920, 306) on xpath=//button[@type='submit']/i
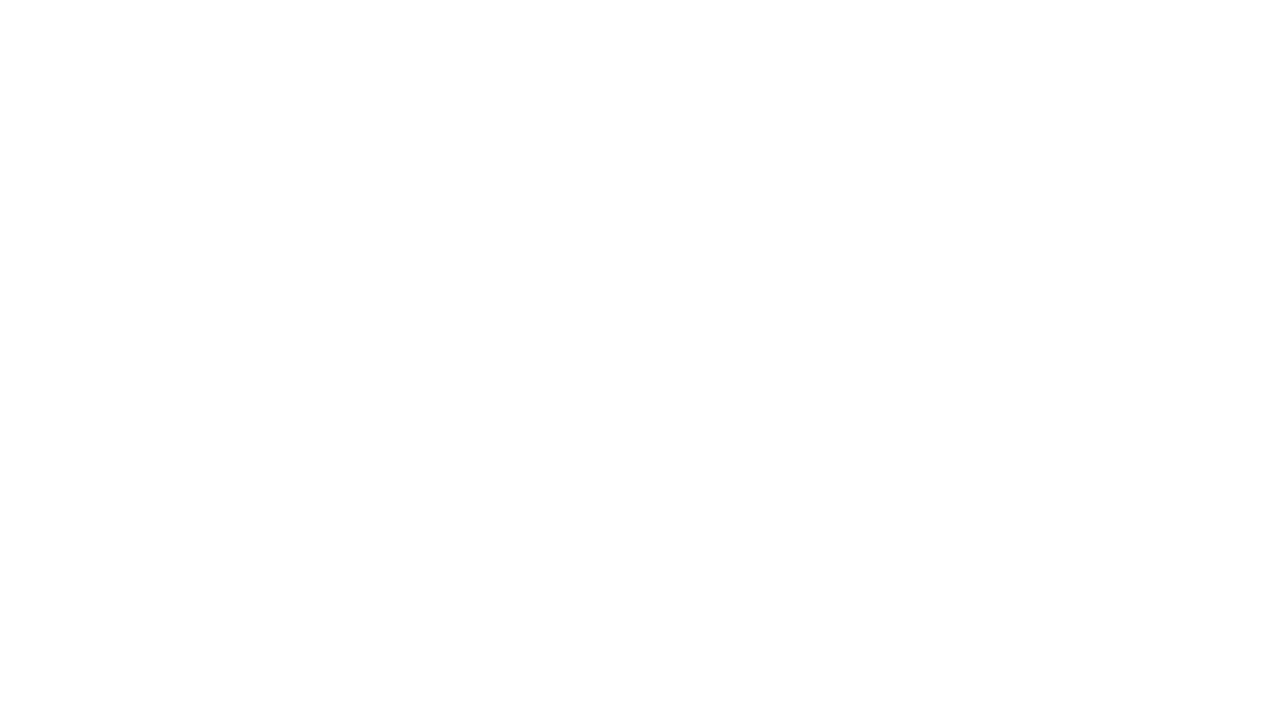

Clicked home button to return to homepage at (610, 43) on xpath=//button[@type='submit']/i
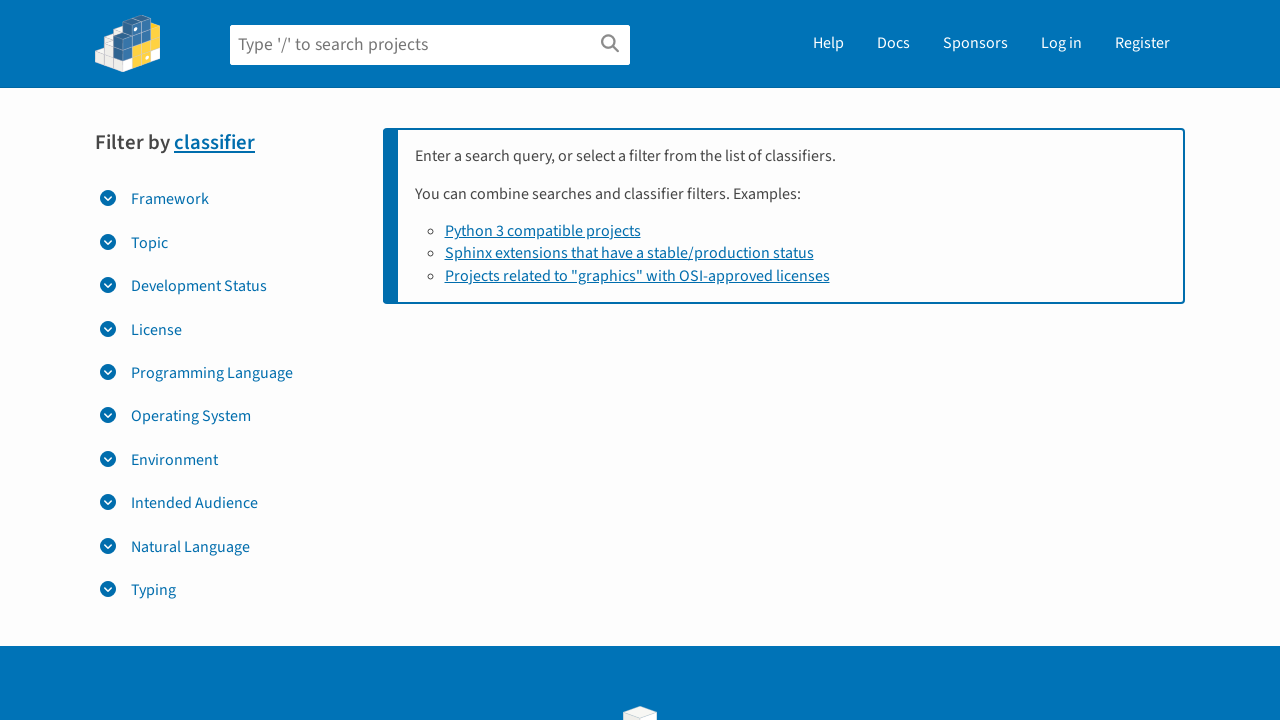

Navigated back using browser back button
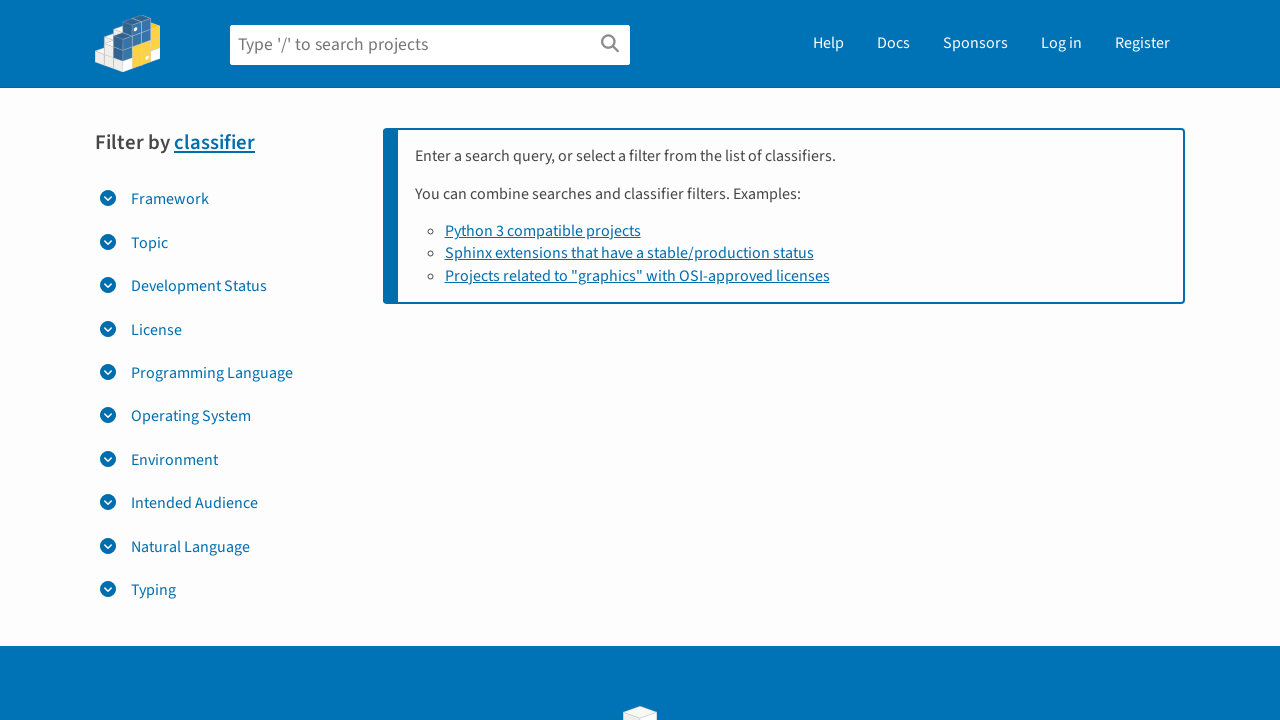

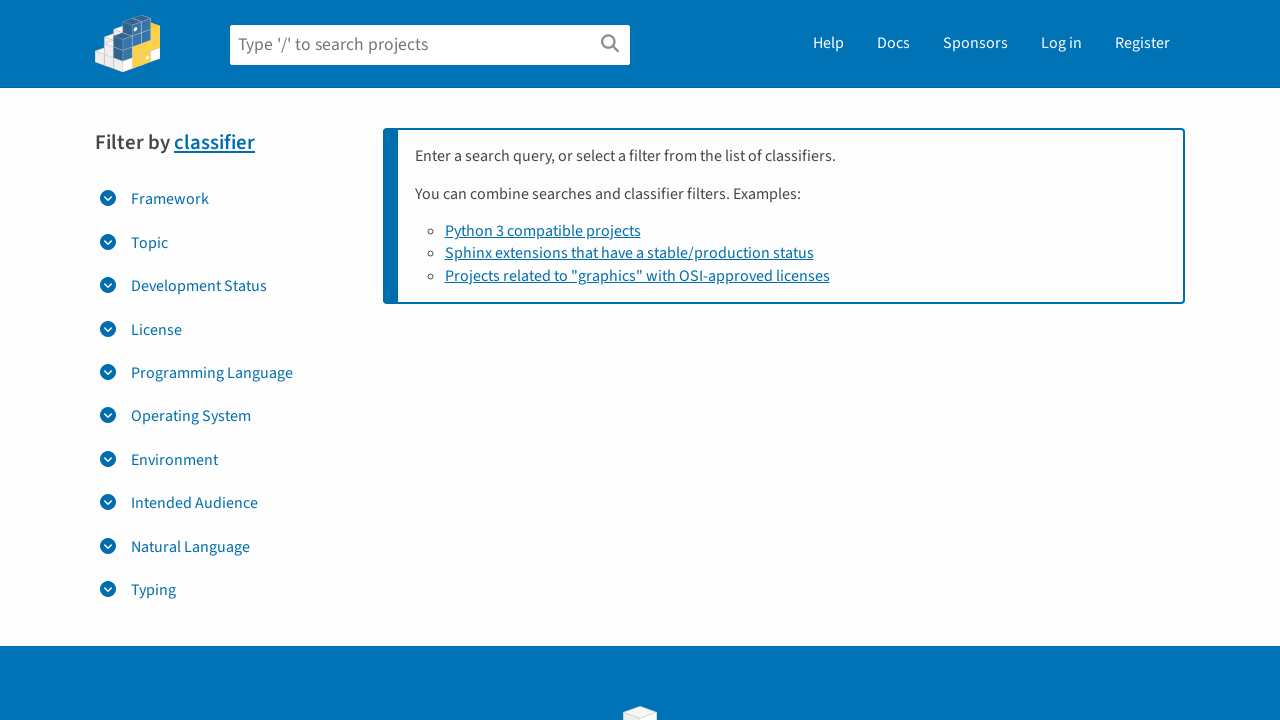